Navigates to a calorie calculator page and verifies the presence of form elements using XPath pattern matching - checking for elements with IDs starting with 'c' and elements with names containing 'height'.

Starting URL: https://www.calculator.net/calorie-calculator.html

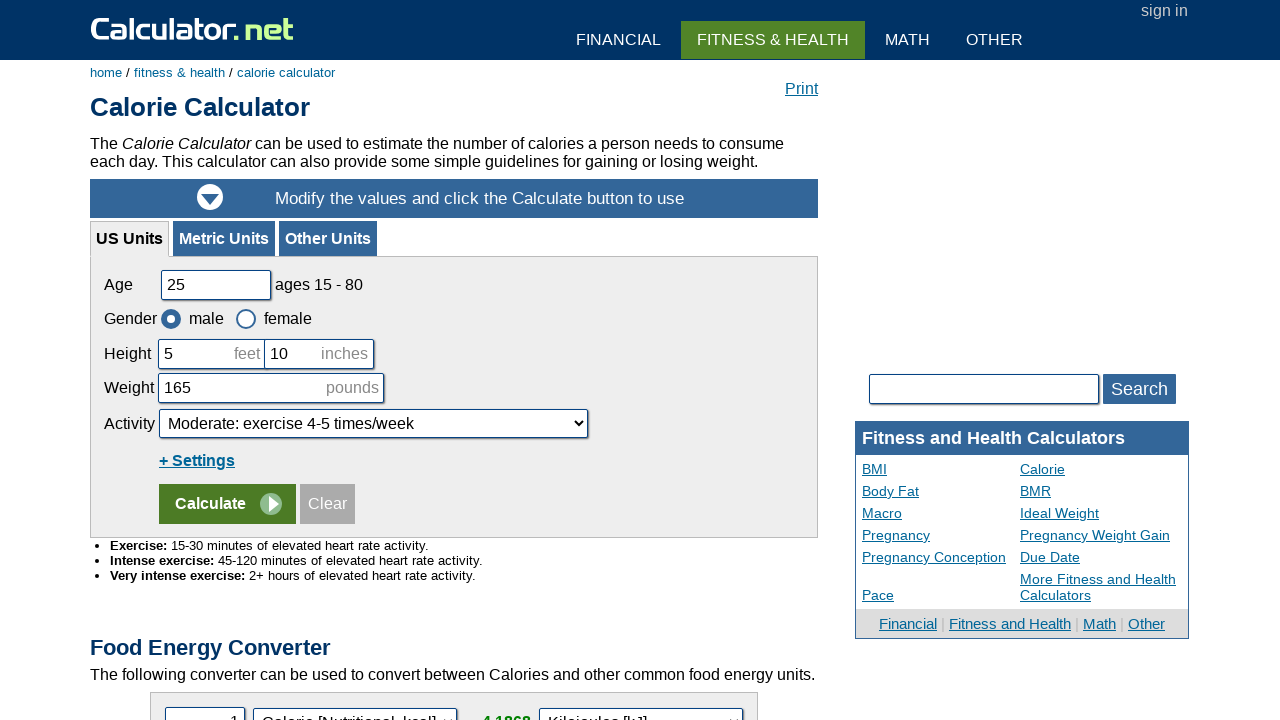

Waited for page to load (domcontentloaded state)
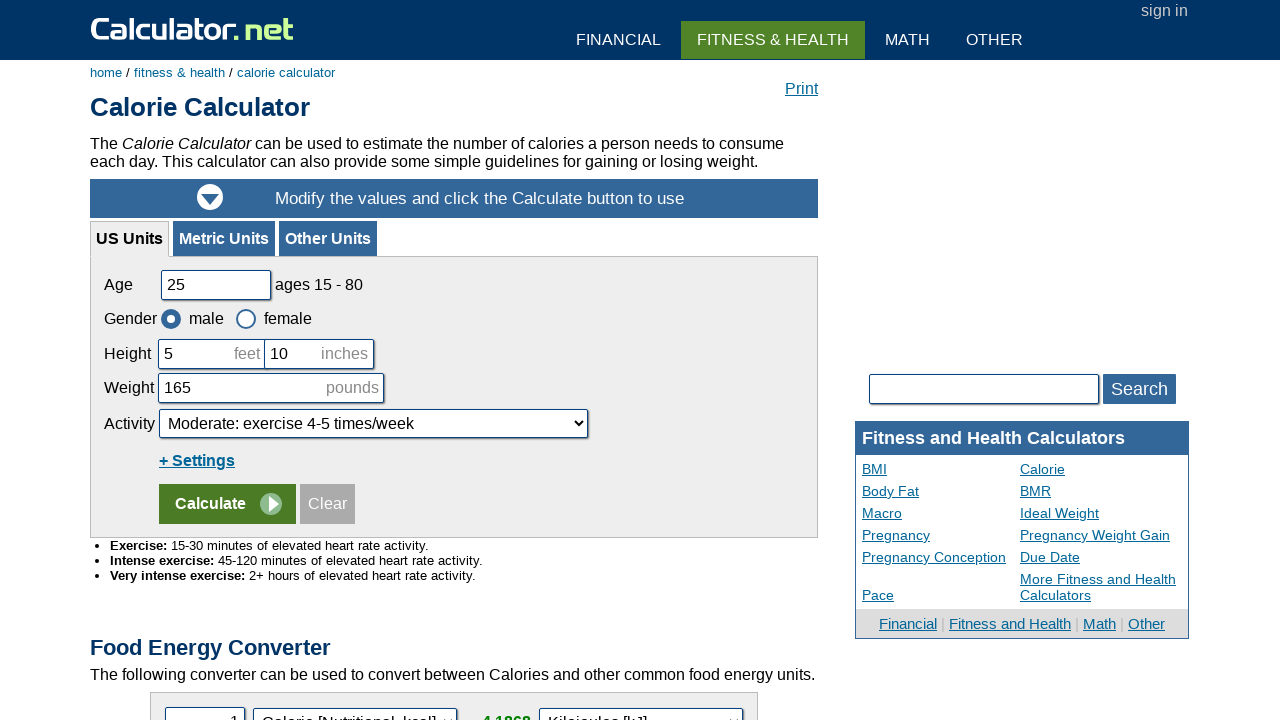

Located elements with id starting with 'c' using XPath pattern
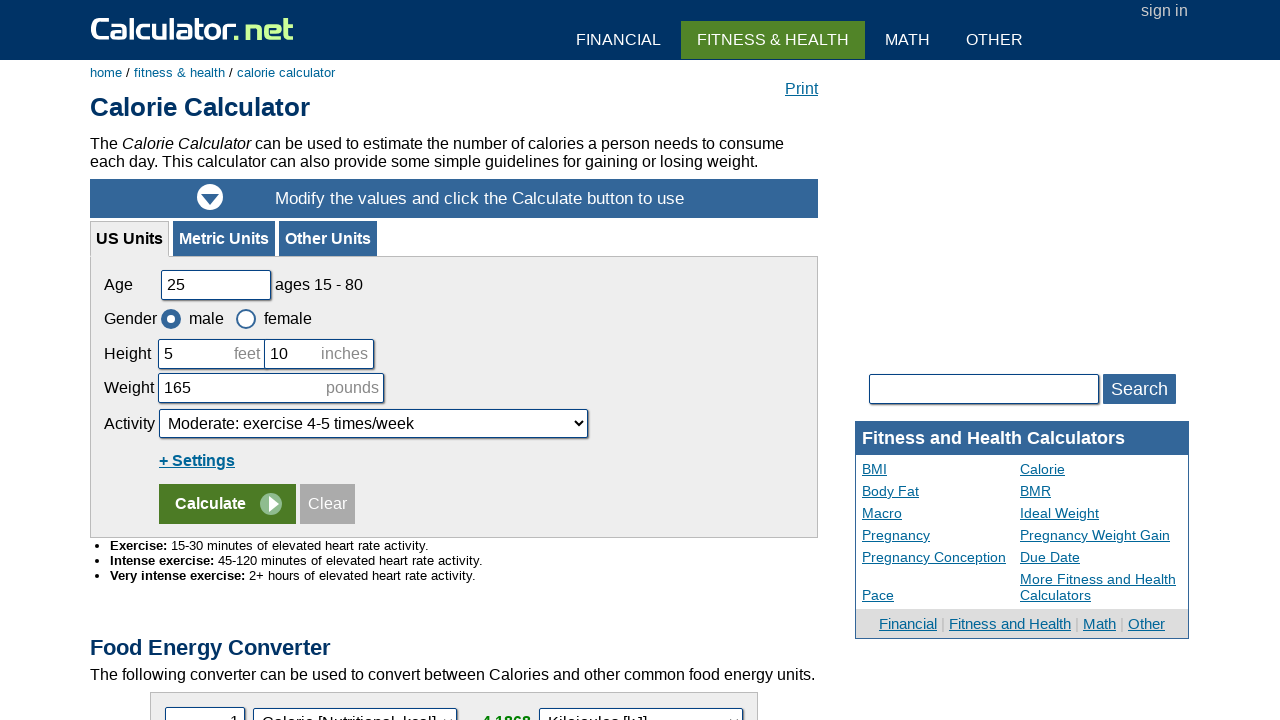

Verified presence of elements with id starting with 'c' - assertion passed
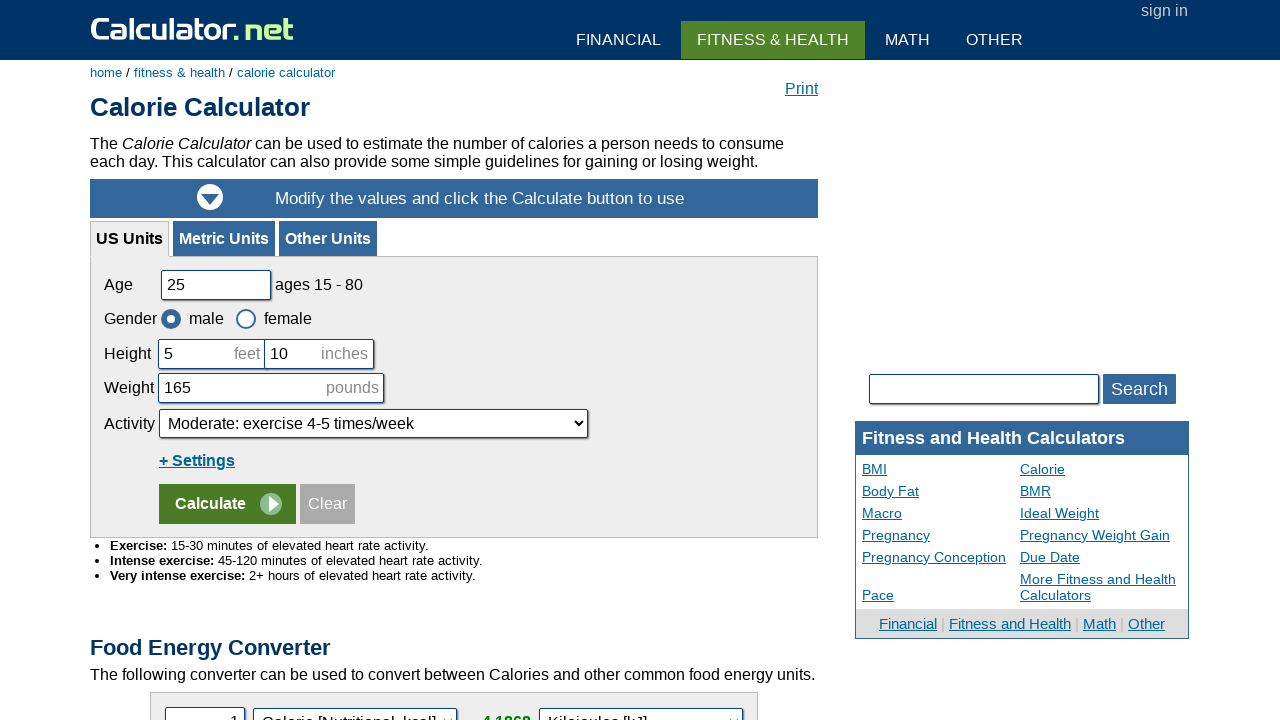

Located elements with name containing 'height' using XPath pattern
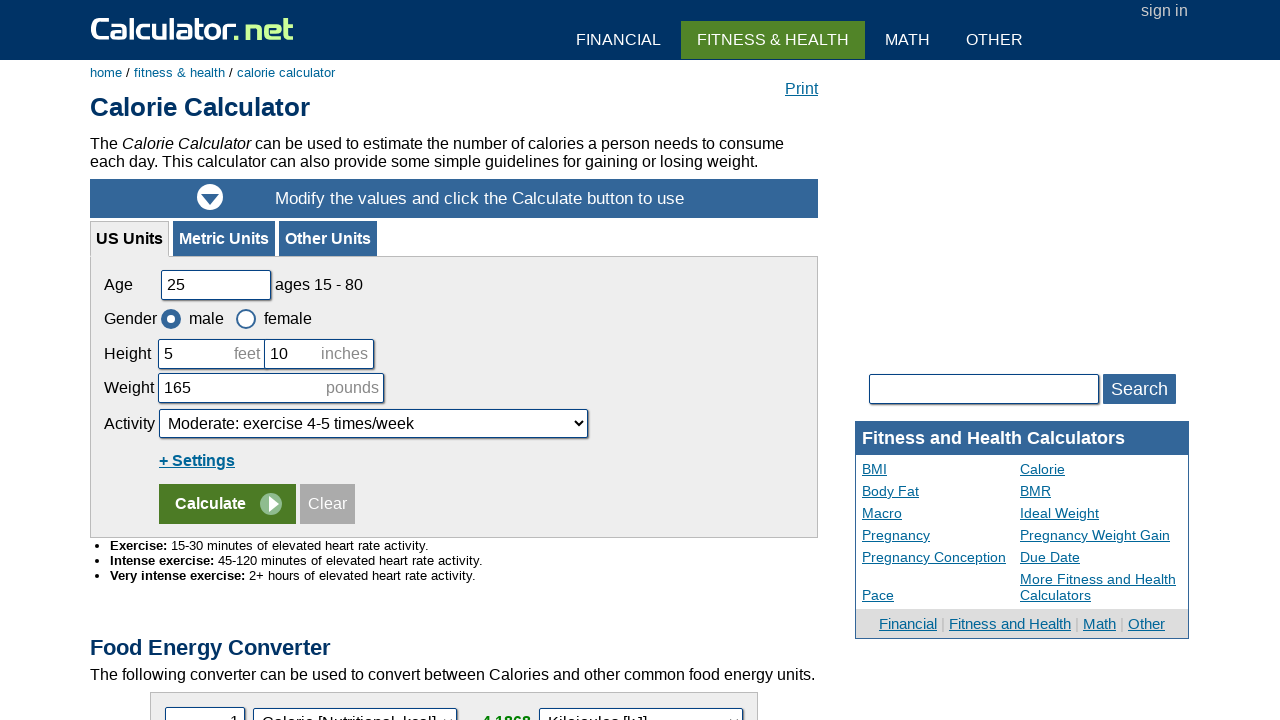

Verified presence of elements with name containing 'height' - assertion passed
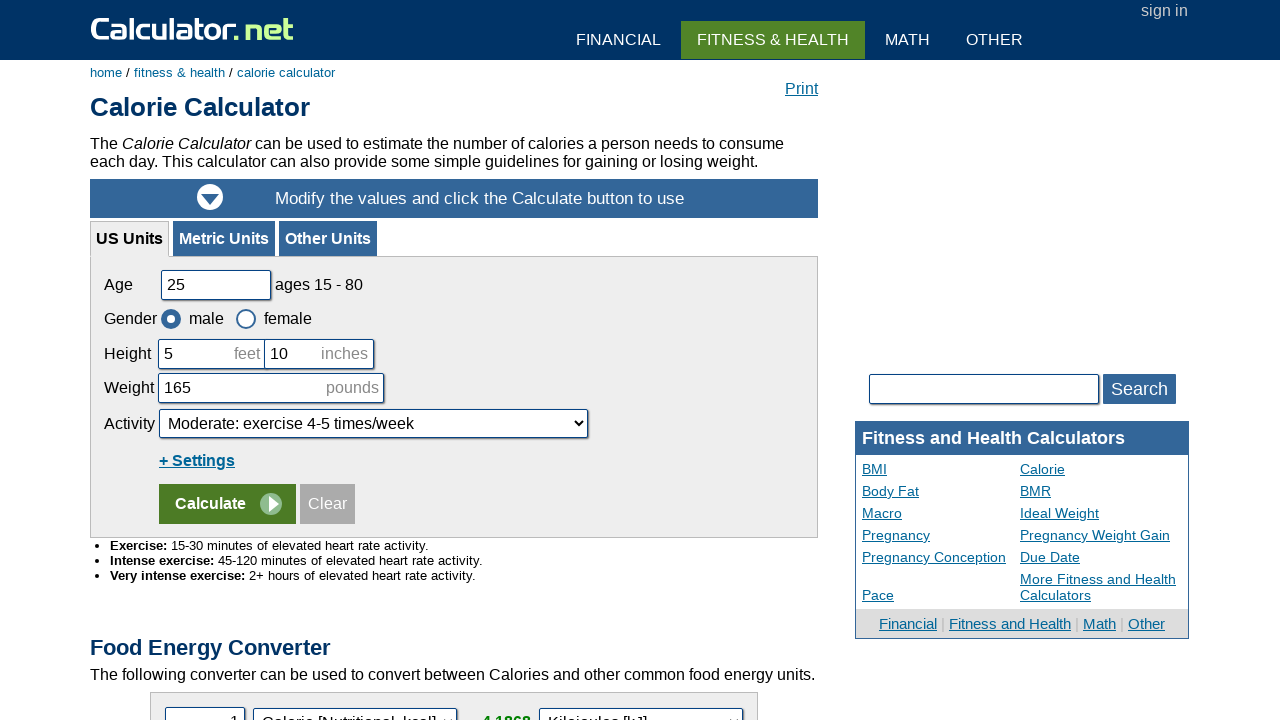

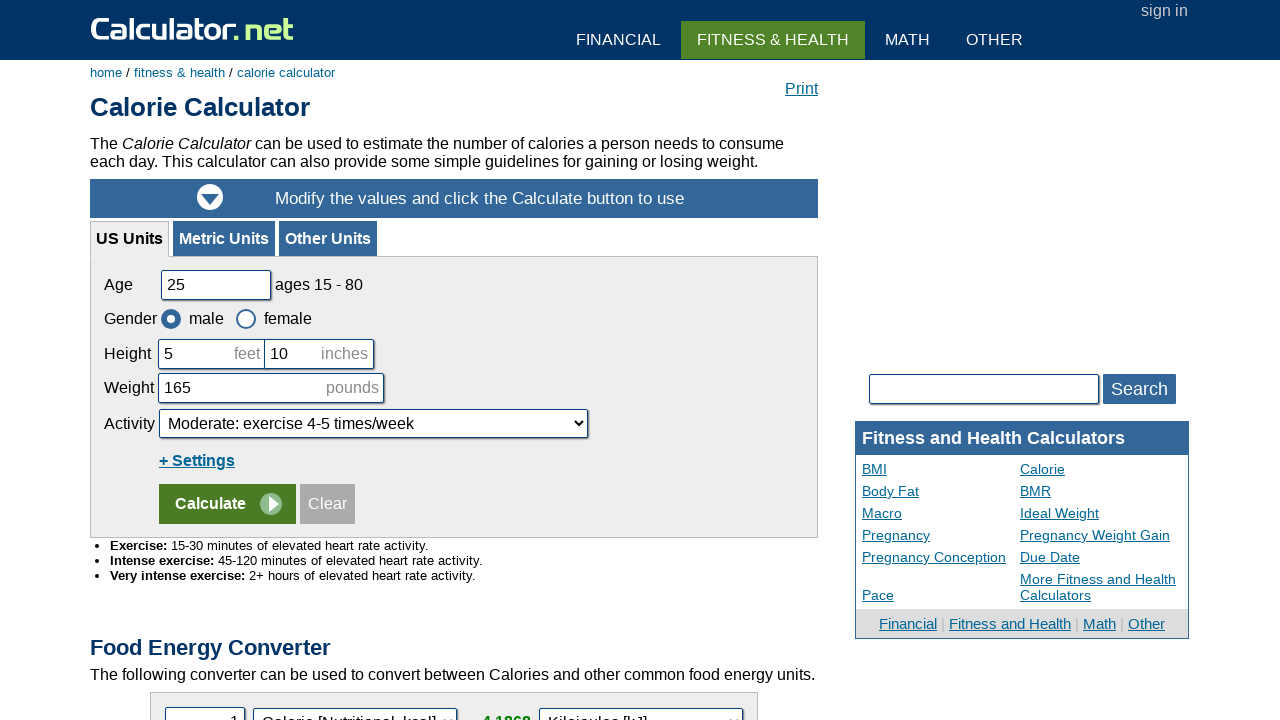